Tests the practice form on demoqa.com by filling out all form fields including name, email, gender, phone number, date of birth, subjects, hobbies, address, state and city, then submits the form and verifies the modal confirmation appears.

Starting URL: https://demoqa.com/automation-practice-form

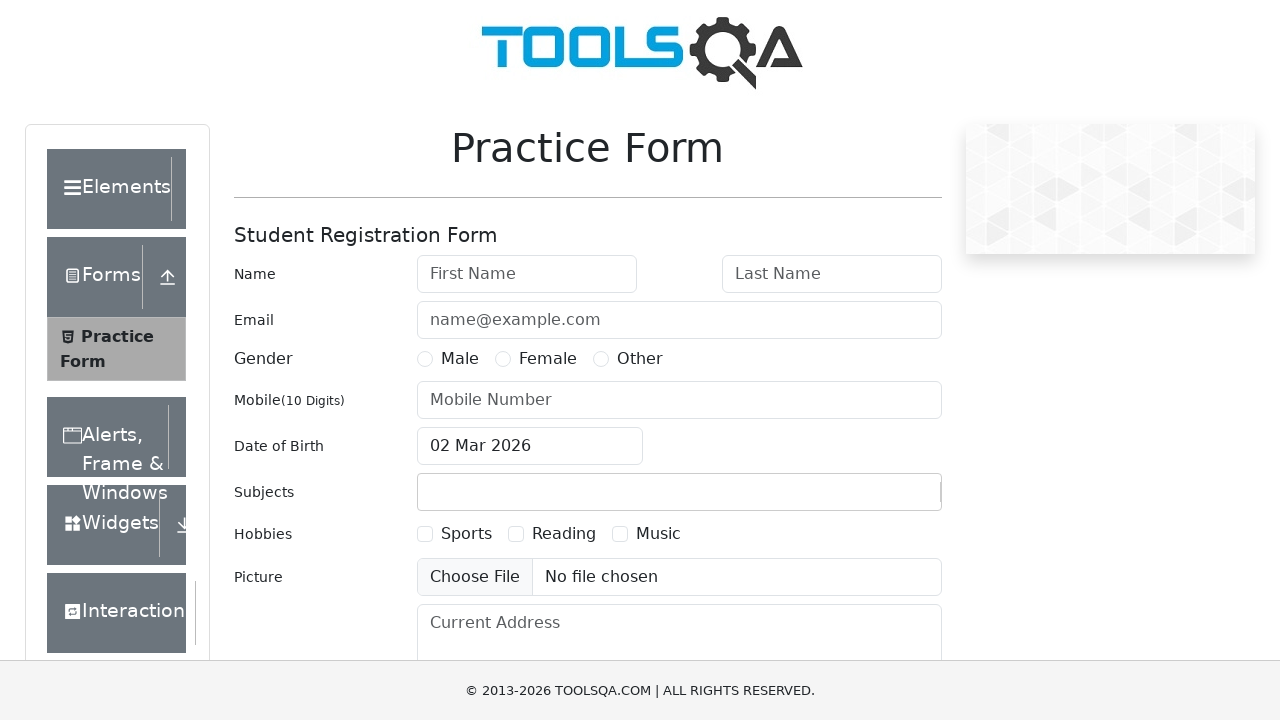

Waited for practice form to load
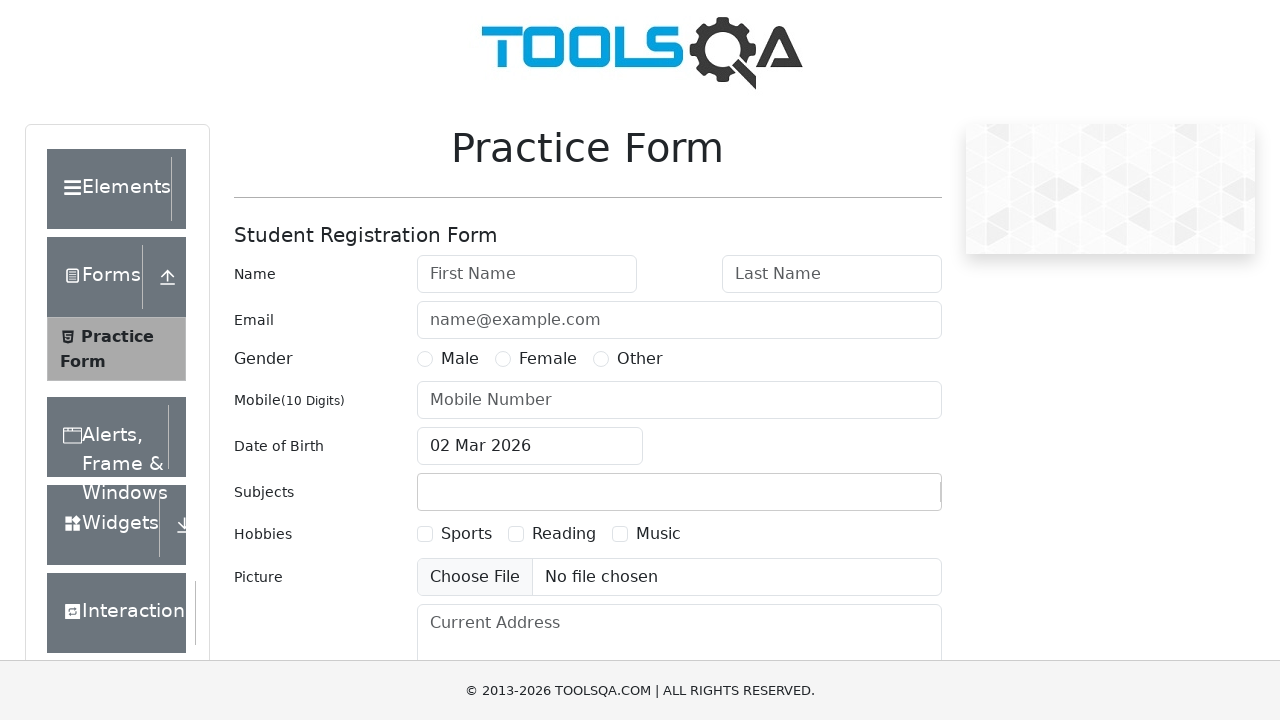

Filled first name field with 'Michael' on #firstName
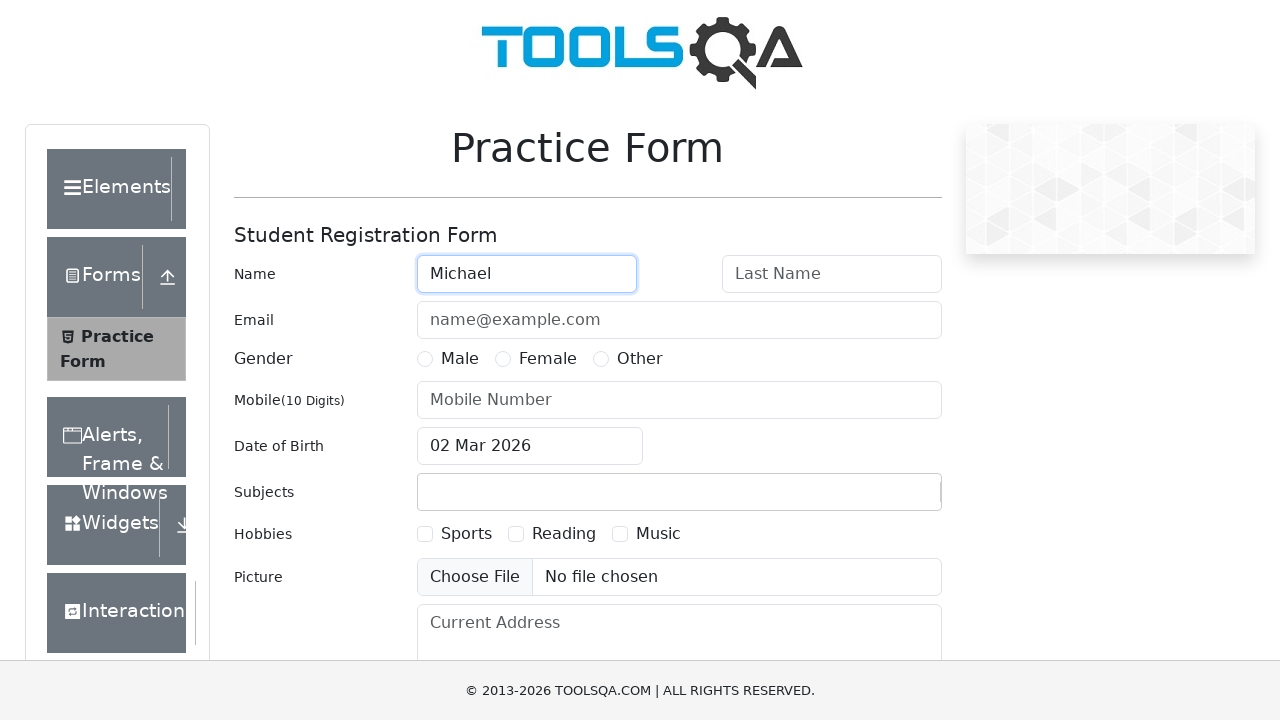

Filled last name field with 'Johnson' on #lastName
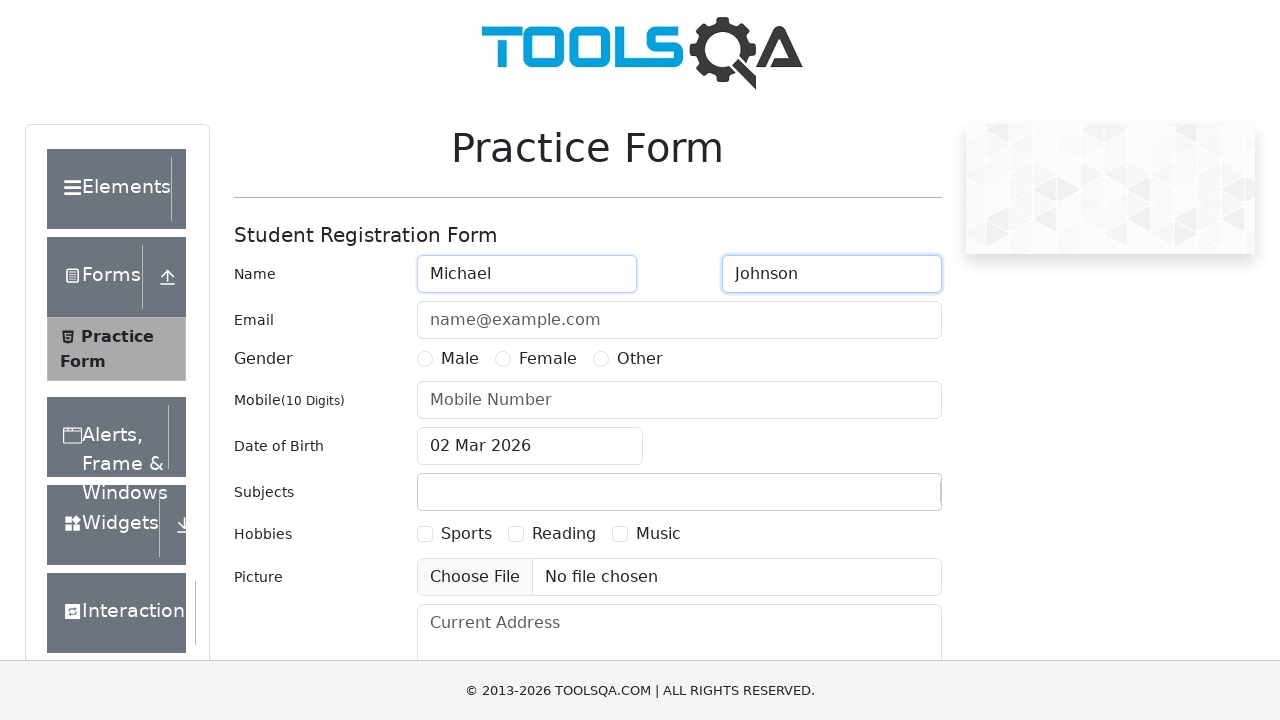

Filled email field with 'michael.johnson@testmail.com' on #userEmail
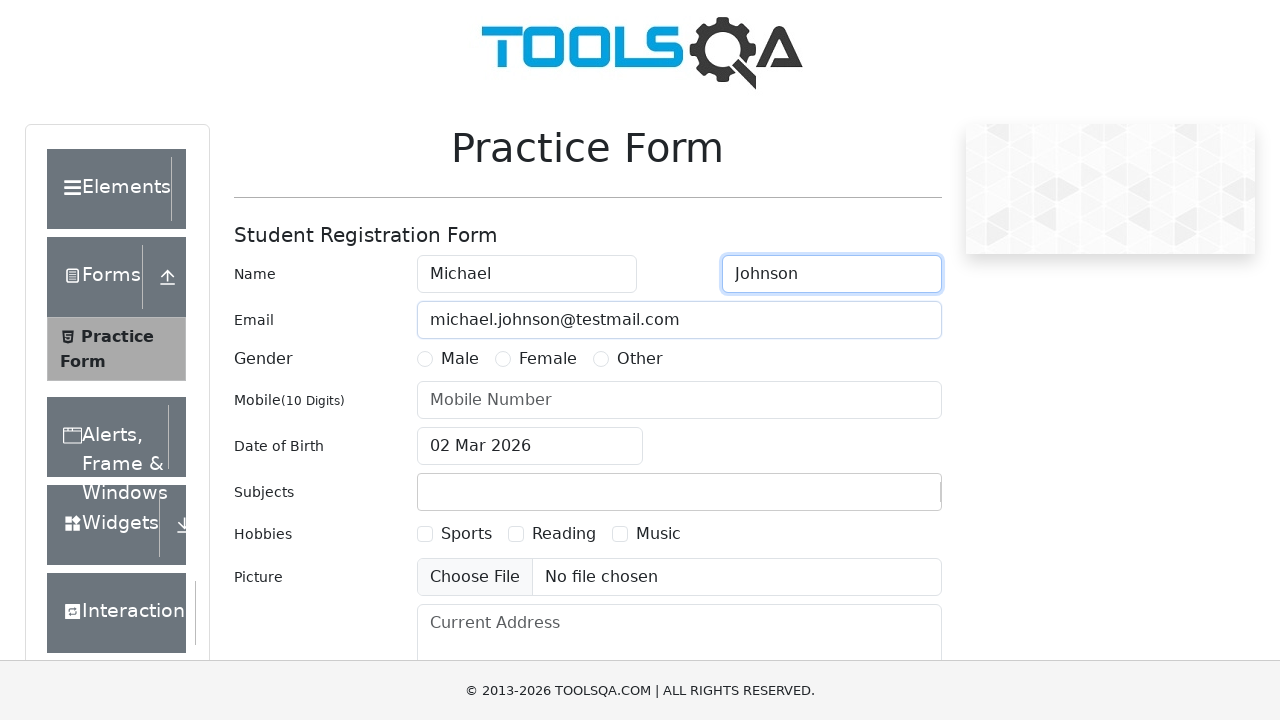

Selected gender: Male at (460, 359) on label:has-text('Male')
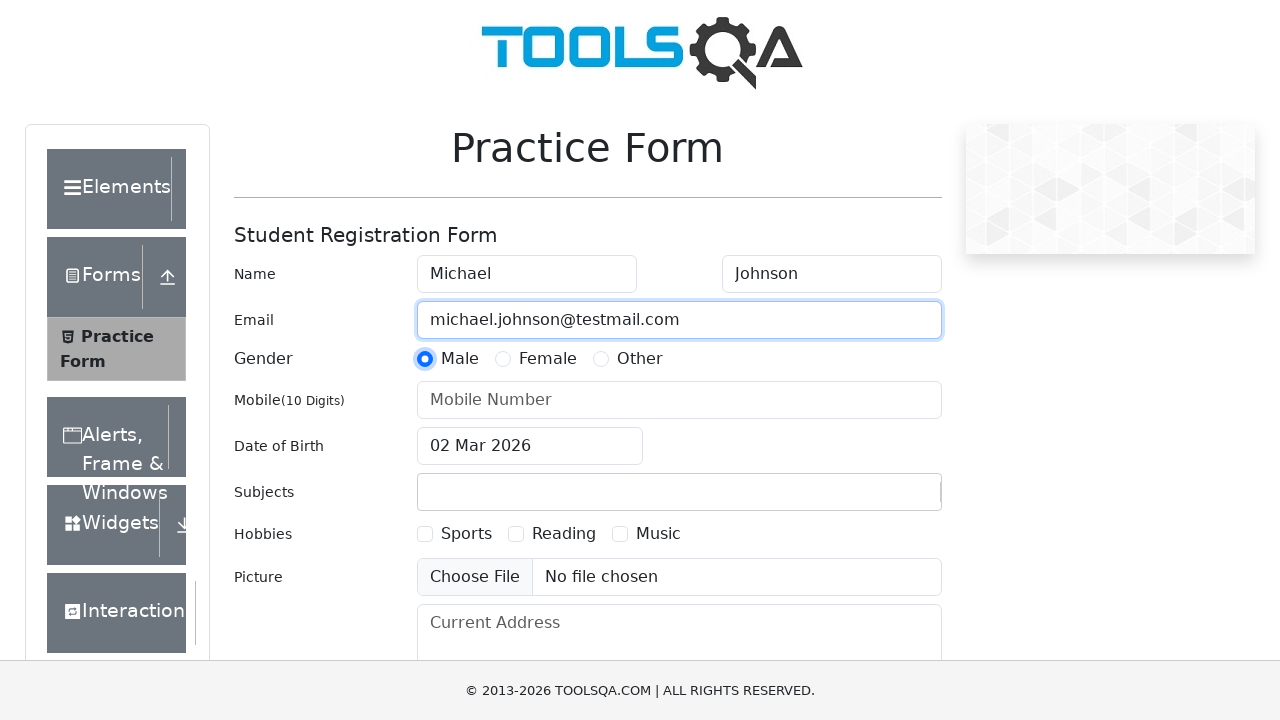

Filled mobile number field with '7845123690' on #userNumber
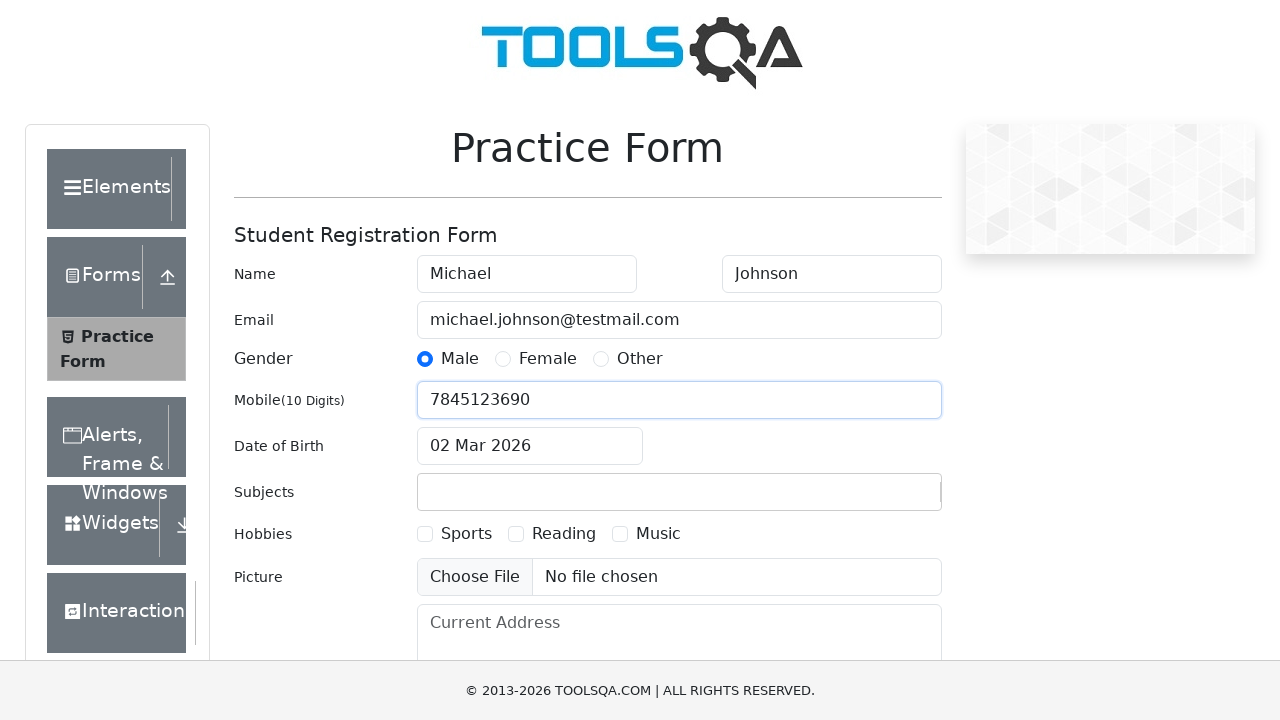

Clicked date of birth field to open date picker at (530, 446) on #dateOfBirthInput
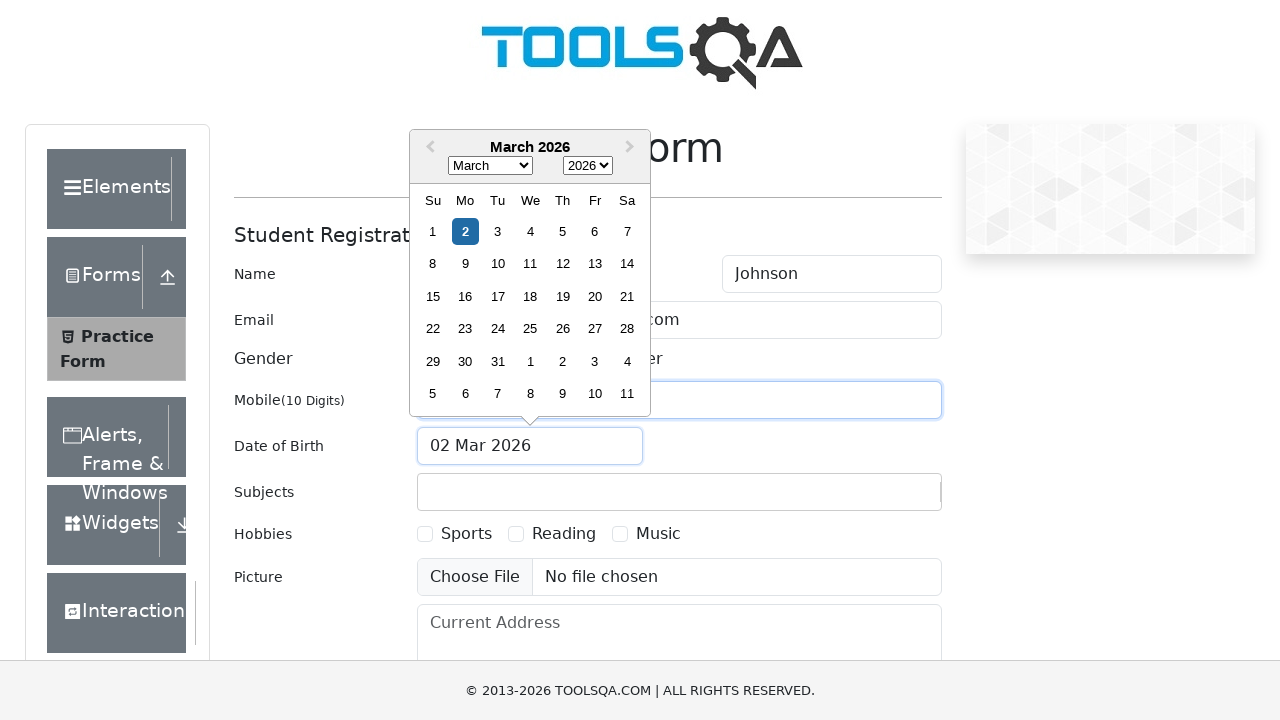

Selected May as the birth month on .react-datepicker__month-select
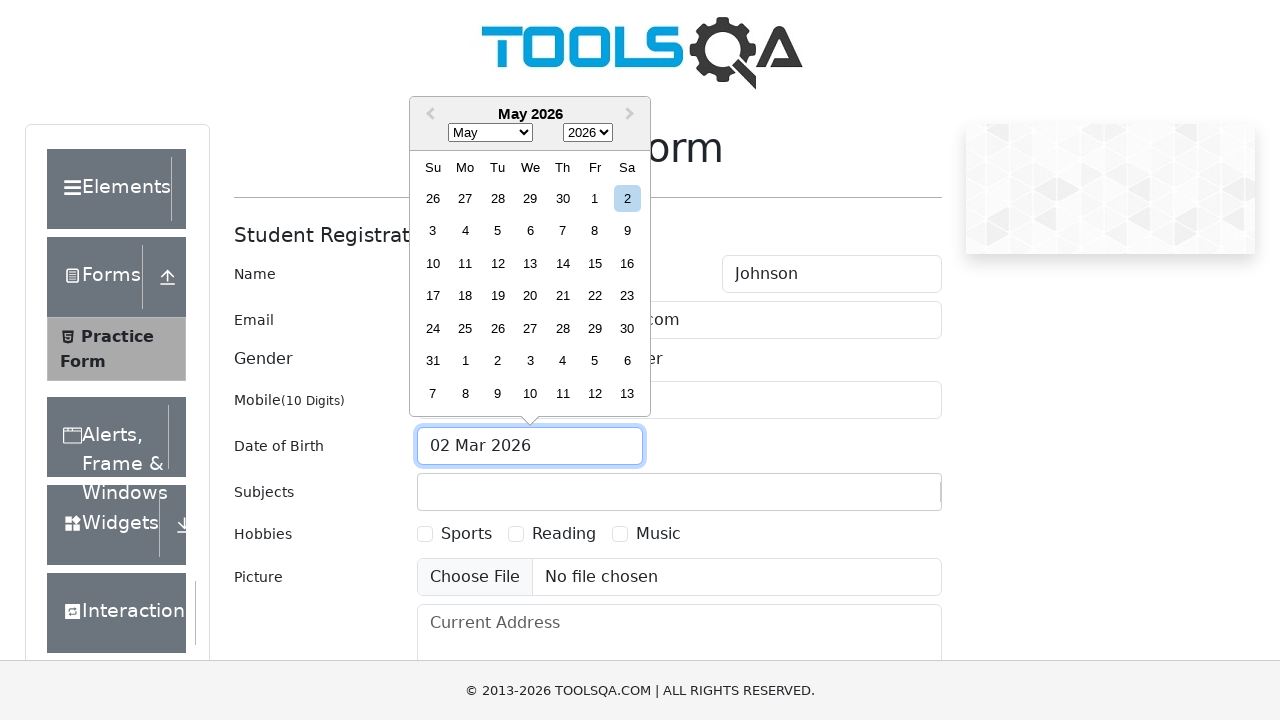

Selected 1990 as the birth year on .react-datepicker__year-select
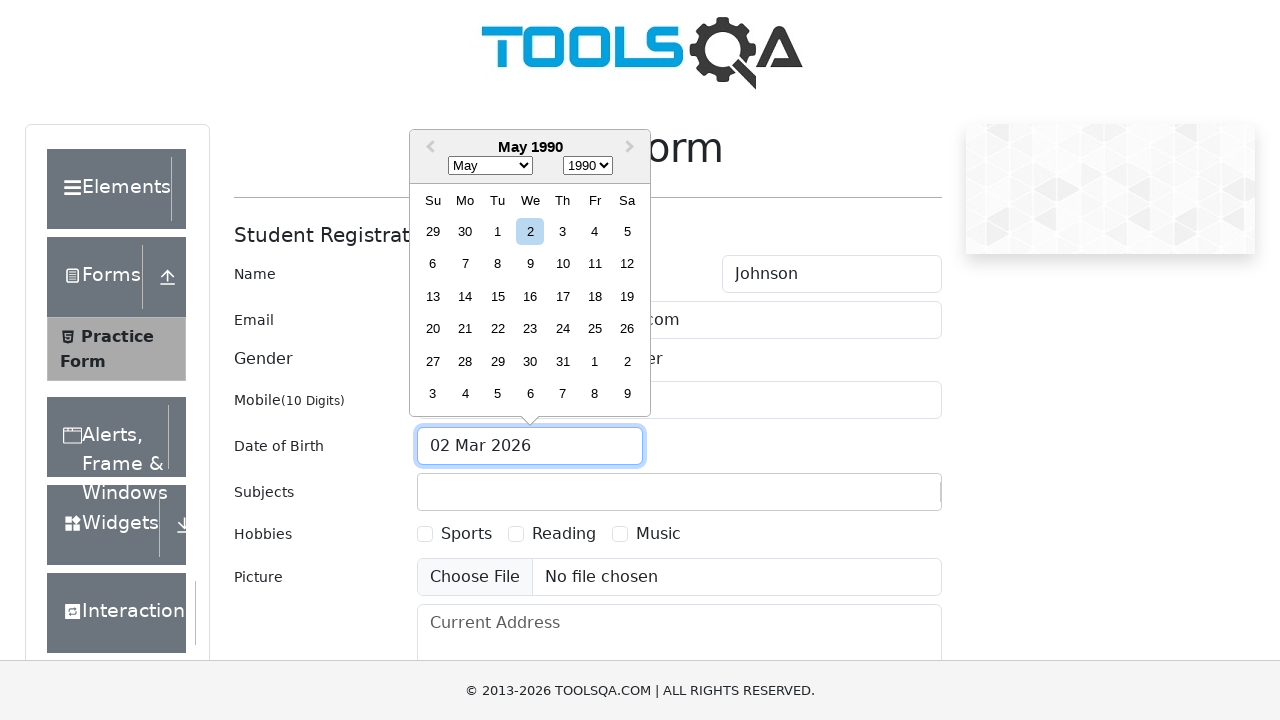

Selected 15th as the birth day at (498, 296) on .react-datepicker__day--015:not(.react-datepicker__day--outside-month)
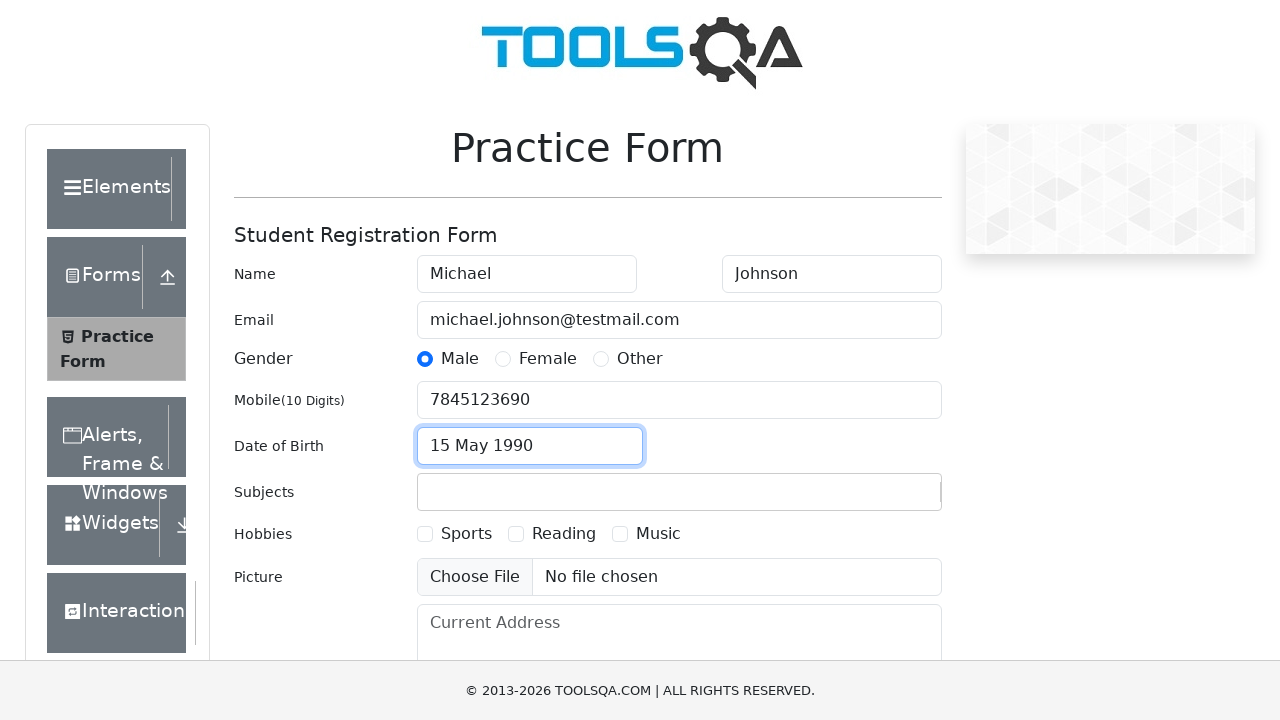

Filled subjects field with 'Maths' on #subjectsInput
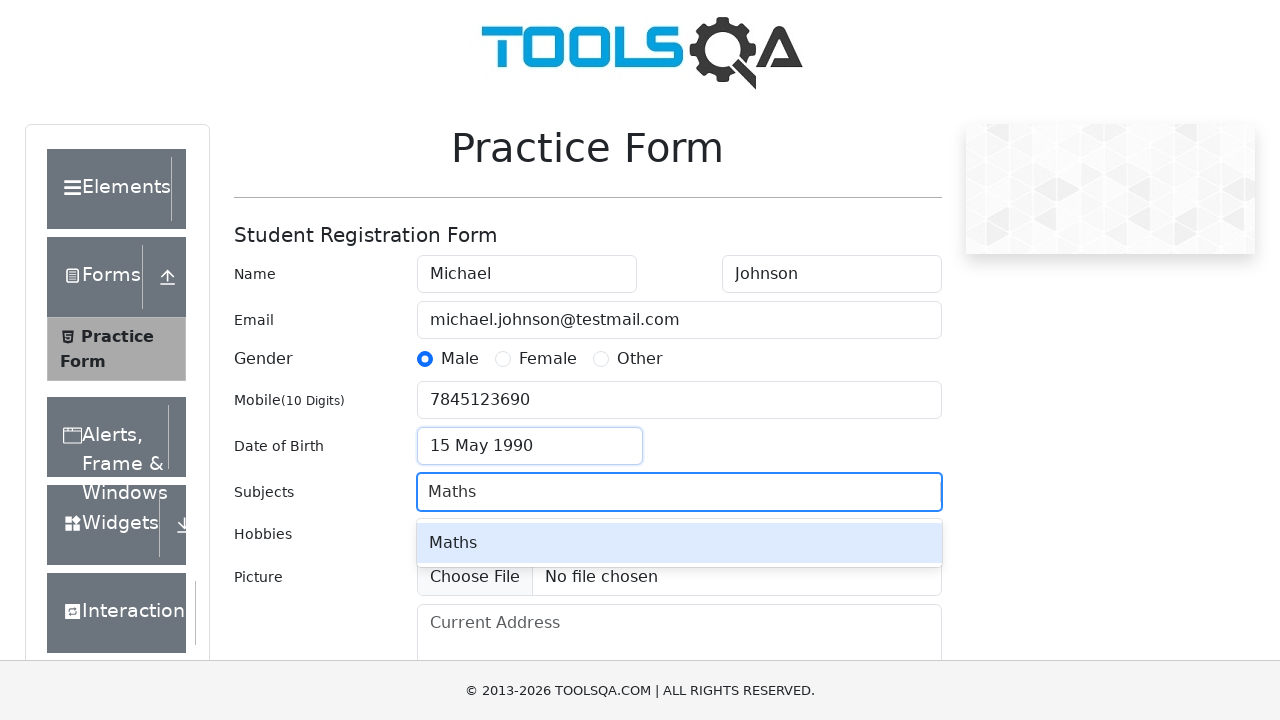

Pressed Enter to confirm subject selection on #subjectsInput
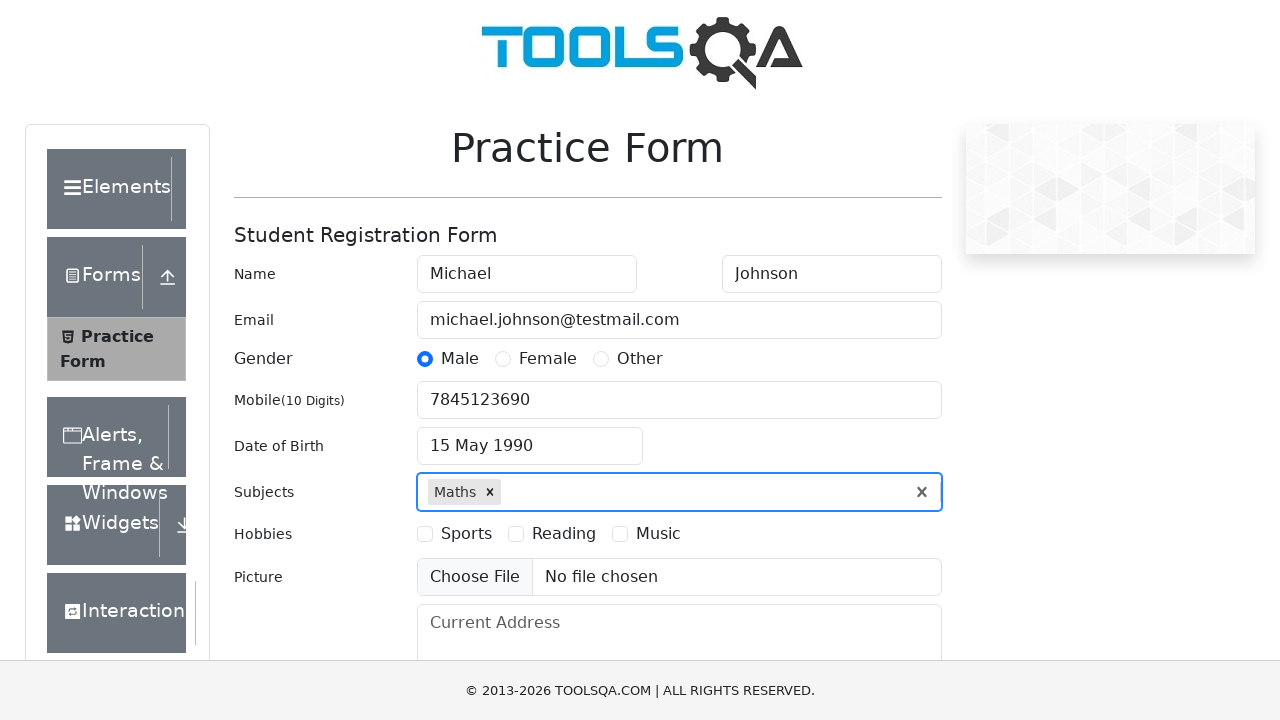

Selected hobby: Sports at (466, 534) on label:has-text('Sports')
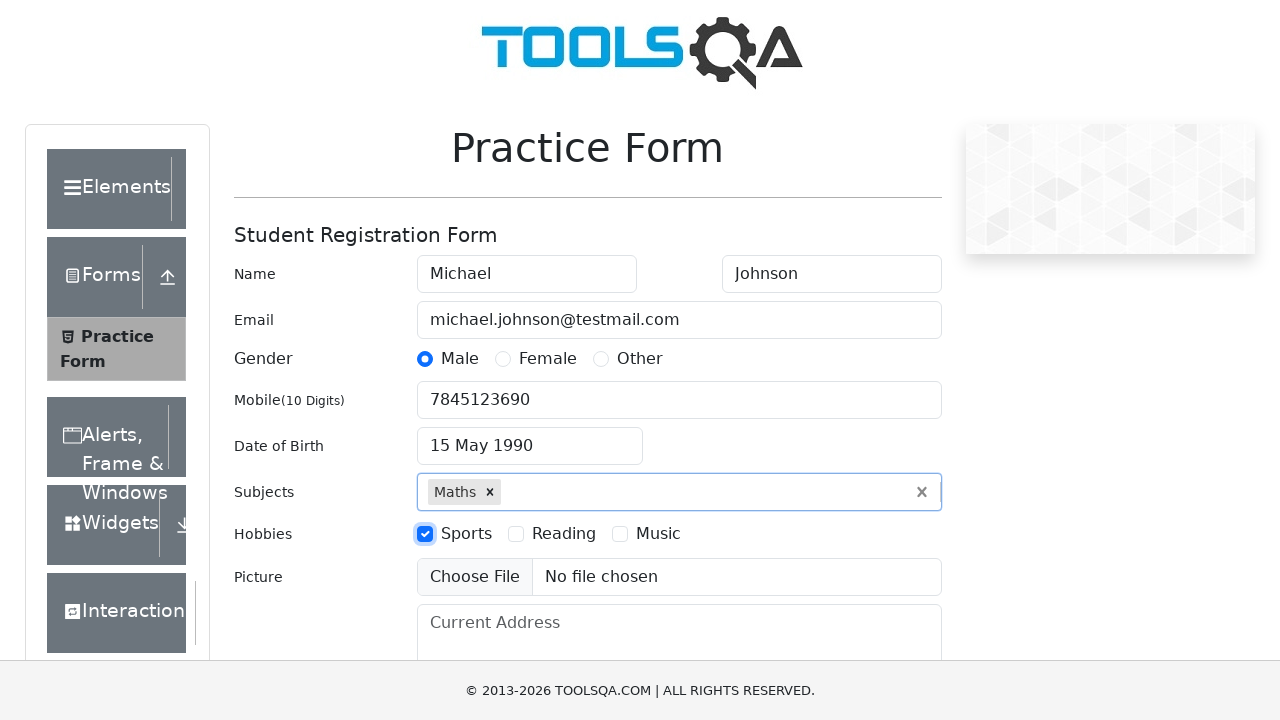

Filled current address field with '456 Oak Avenue, Suite 12, Springfield, IL 62701' on #currentAddress
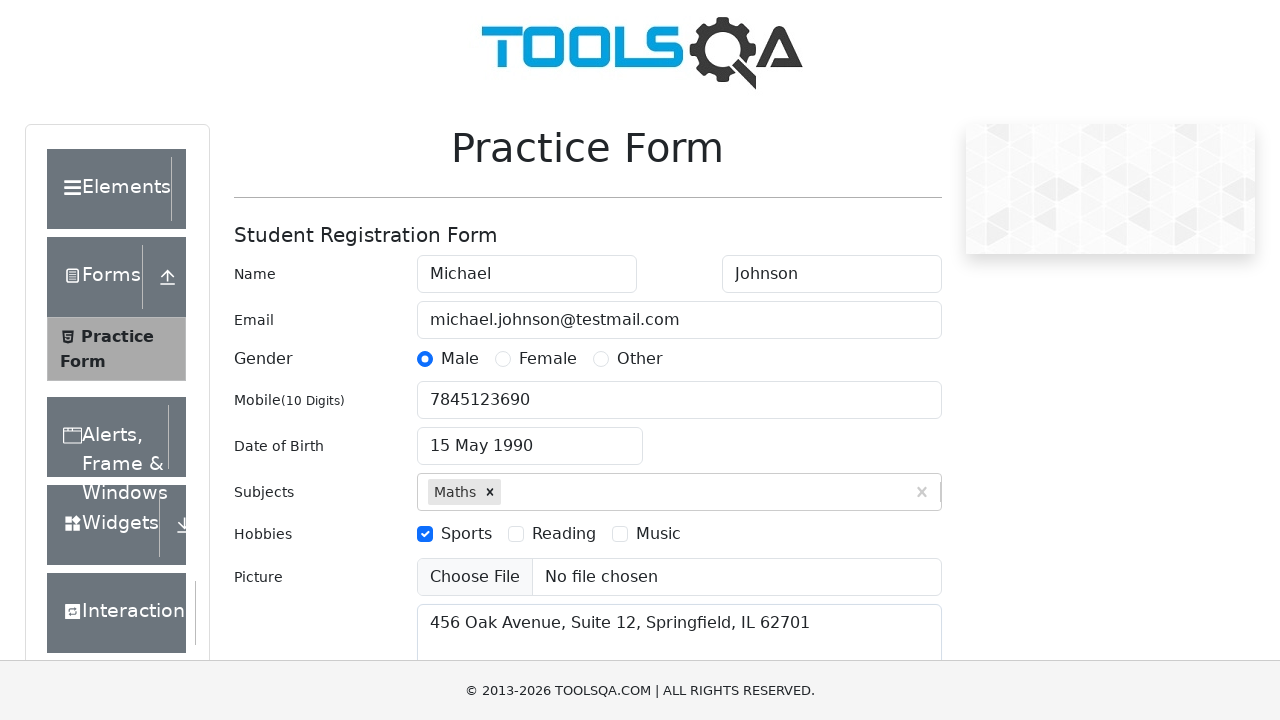

Scrolled state field into view
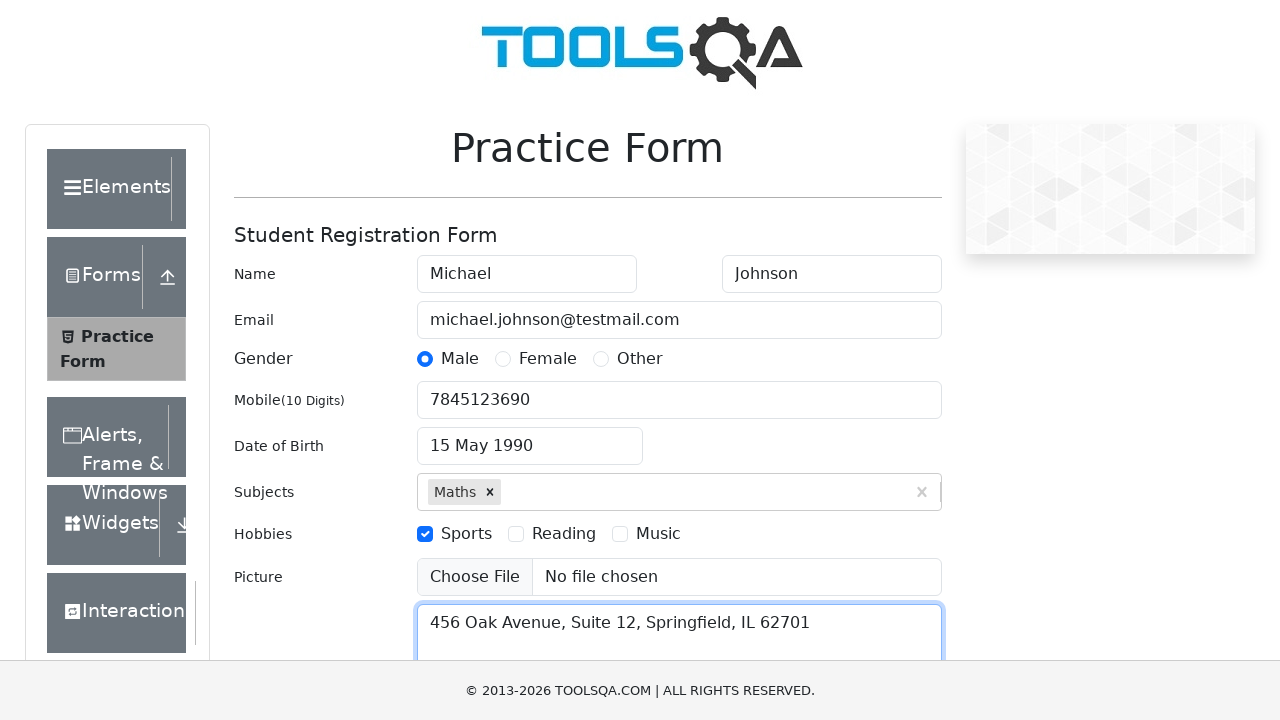

Clicked state dropdown to open options at (527, 437) on #state
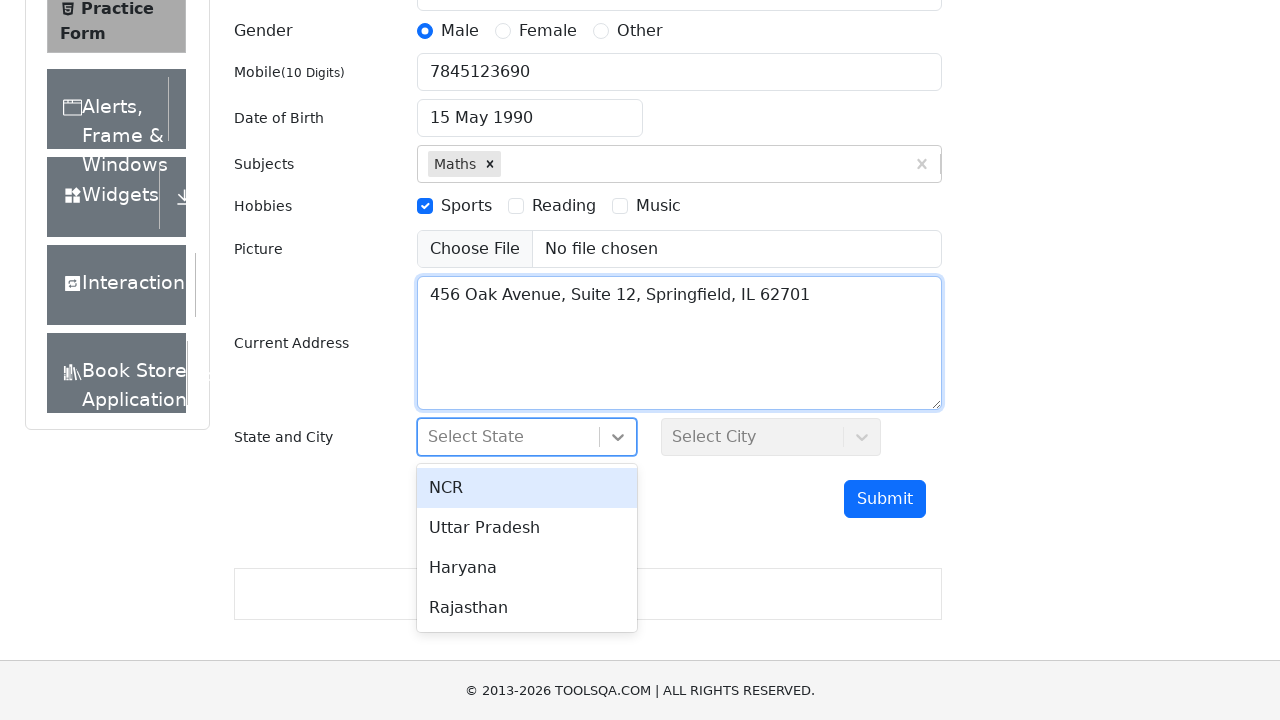

Selected first state option at (527, 488) on #react-select-3-option-0
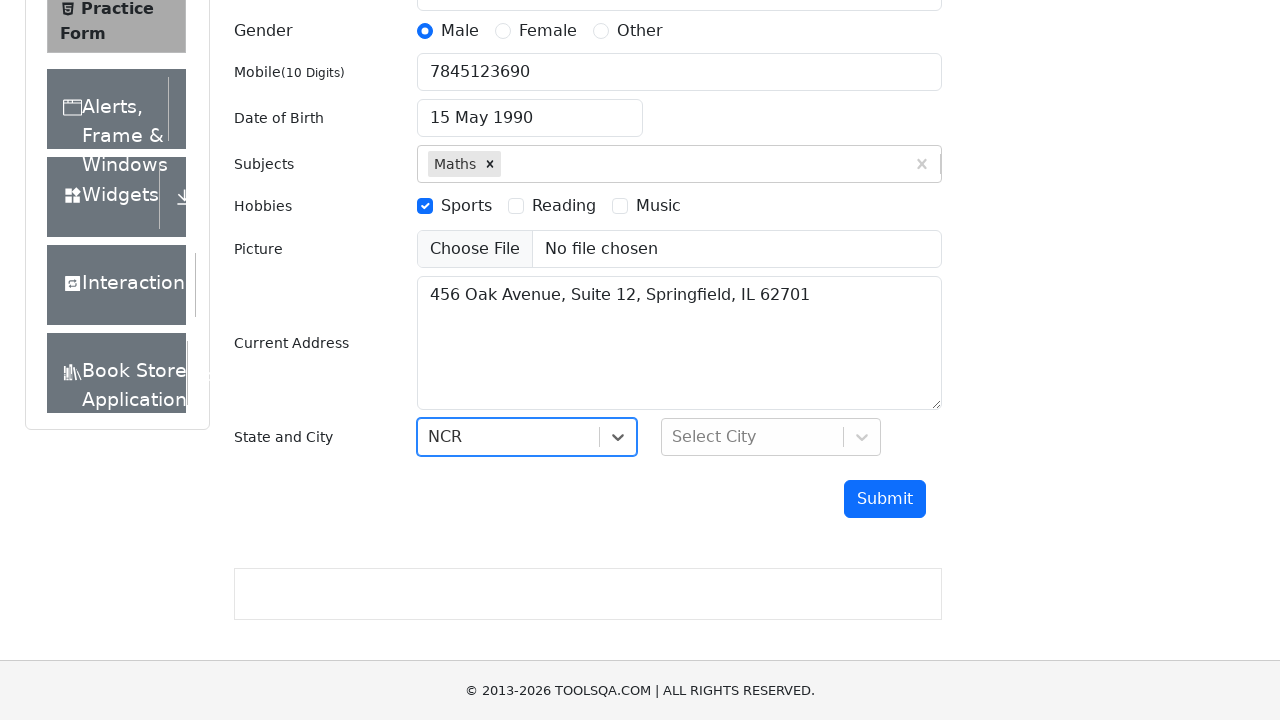

Clicked city dropdown to open options at (771, 437) on #city
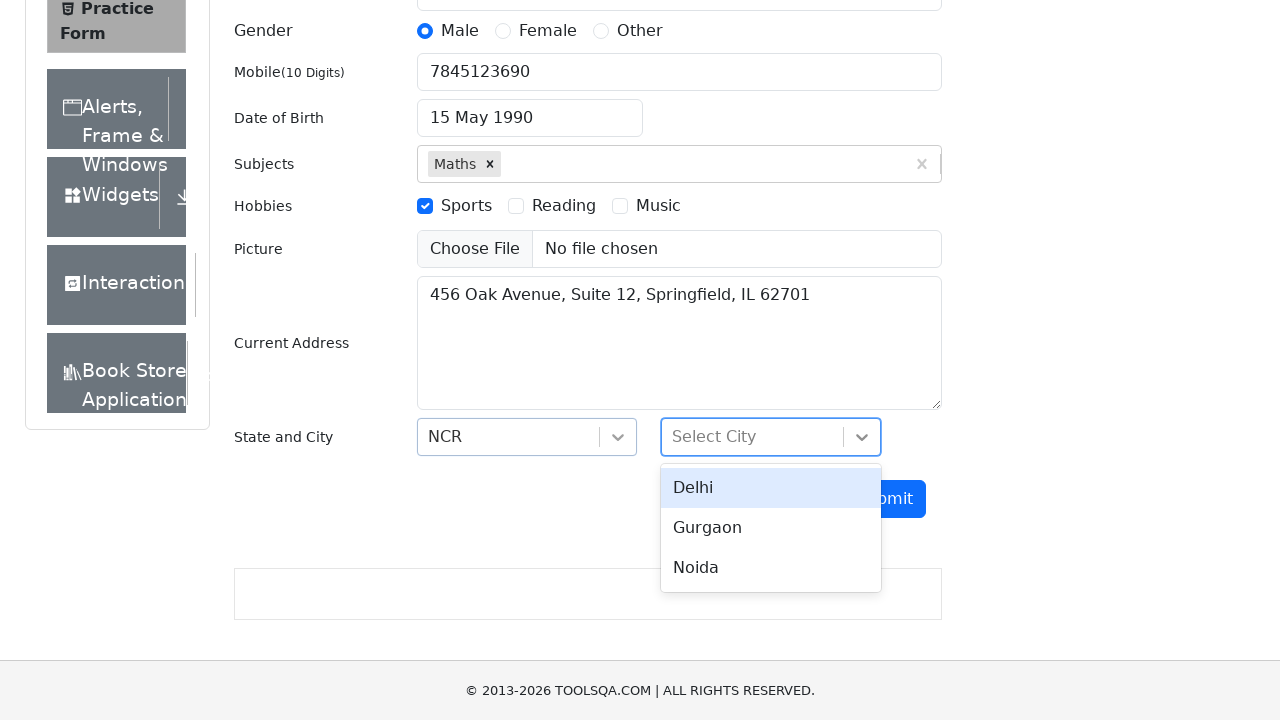

Selected first city option at (771, 488) on #react-select-4-option-0
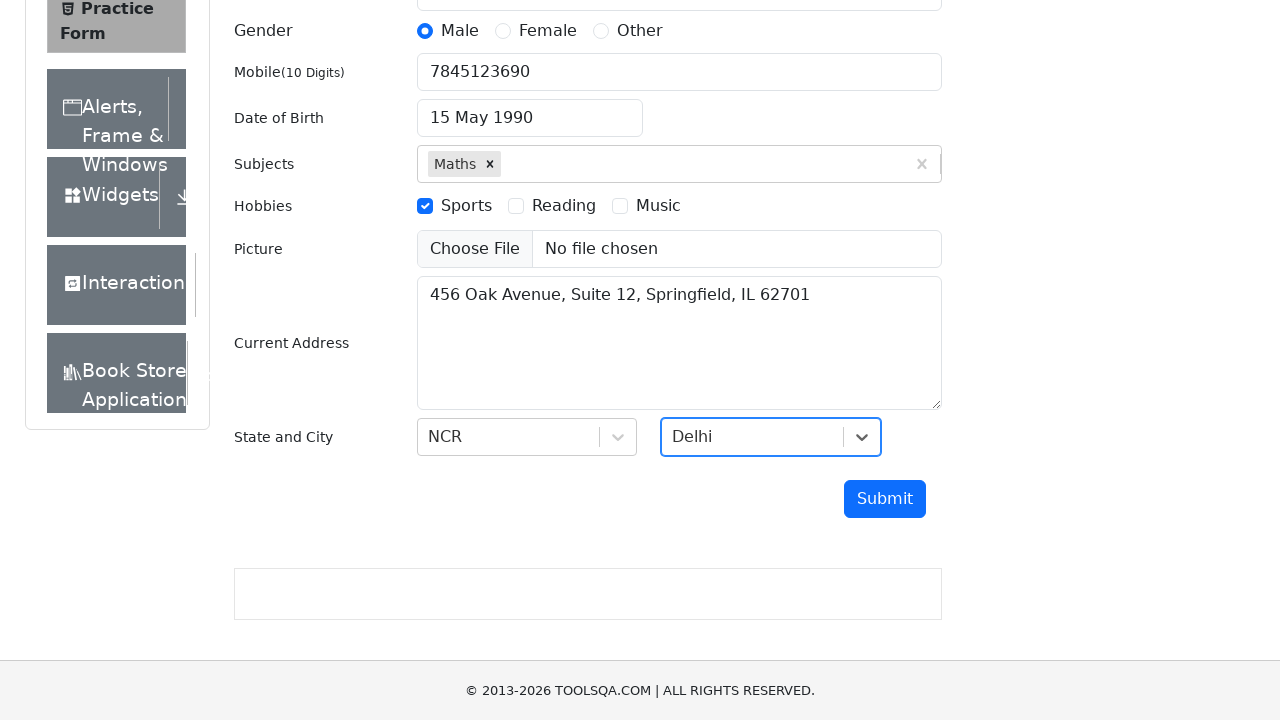

Scrolled submit button into view
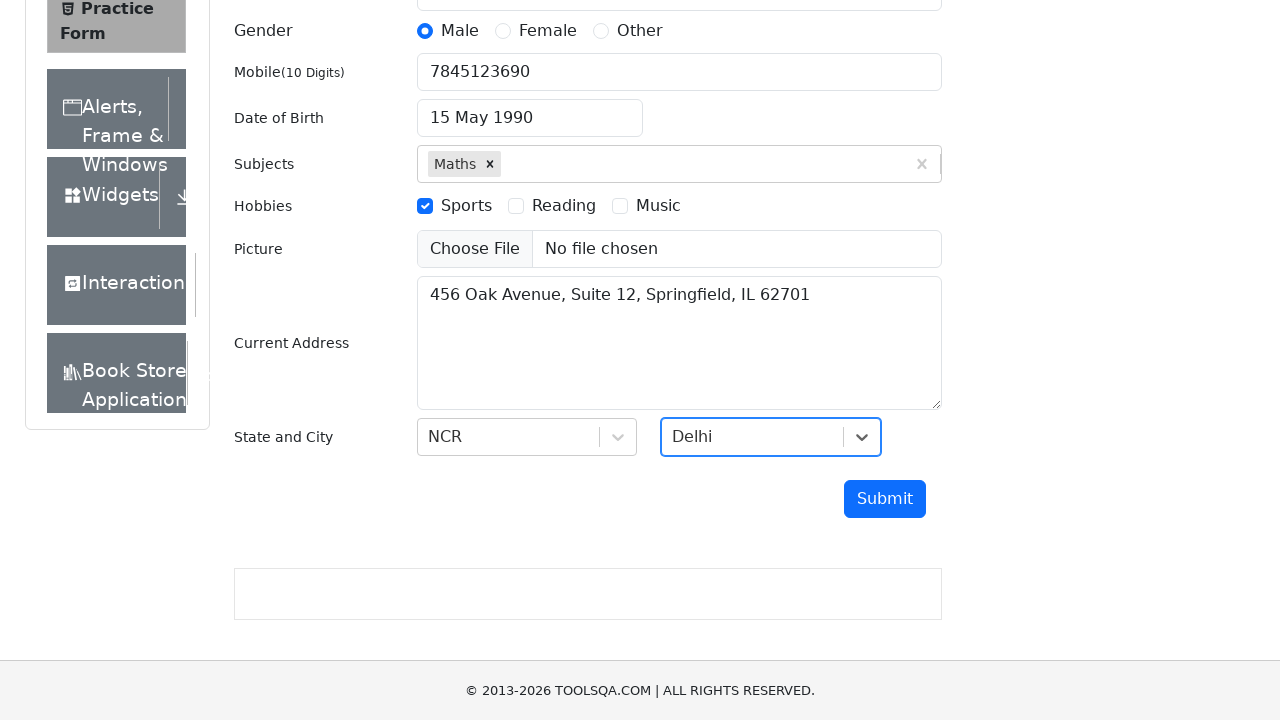

Clicked submit button to submit form at (885, 499) on #submit
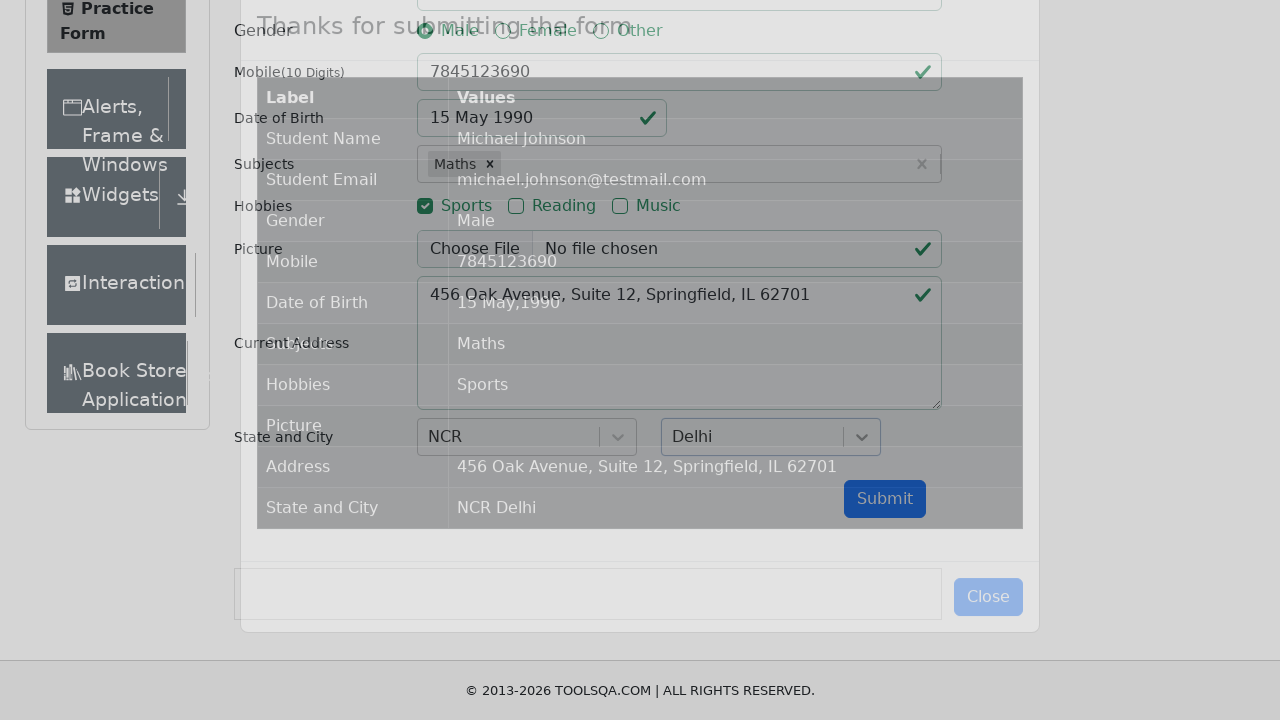

Waited for confirmation modal to appear
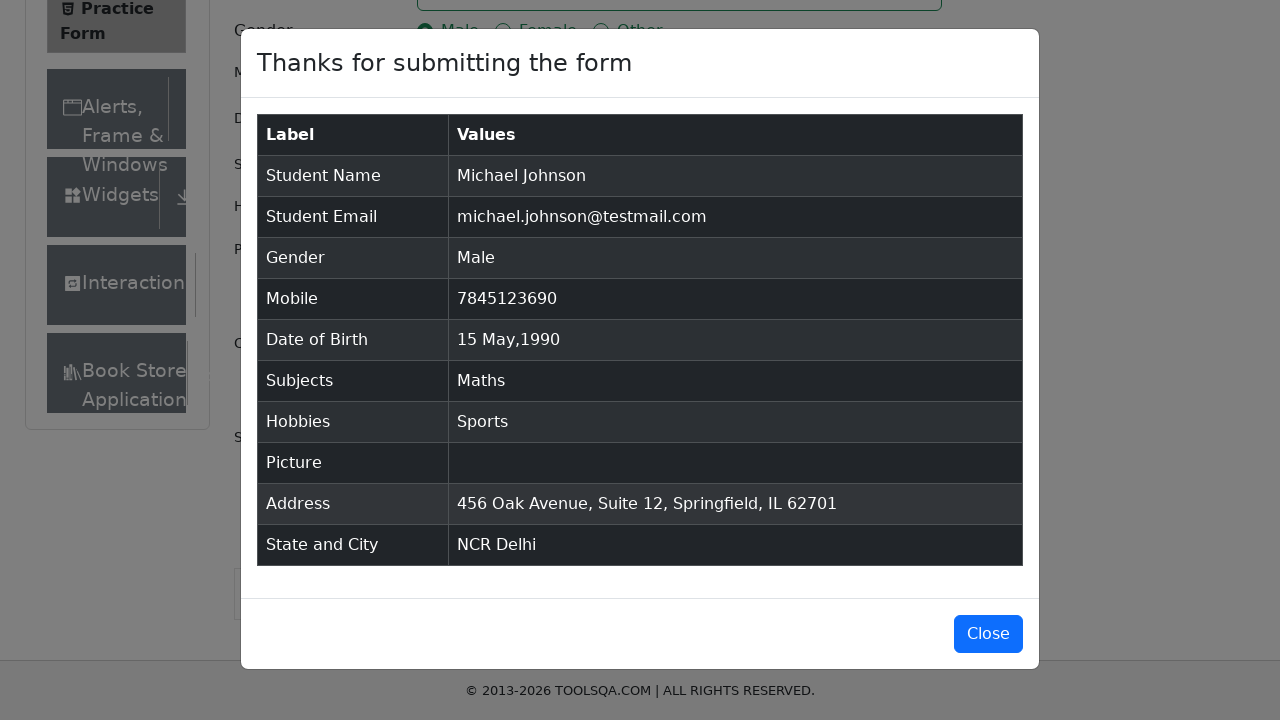

Clicked close button to close confirmation modal at (988, 634) on #closeLargeModal
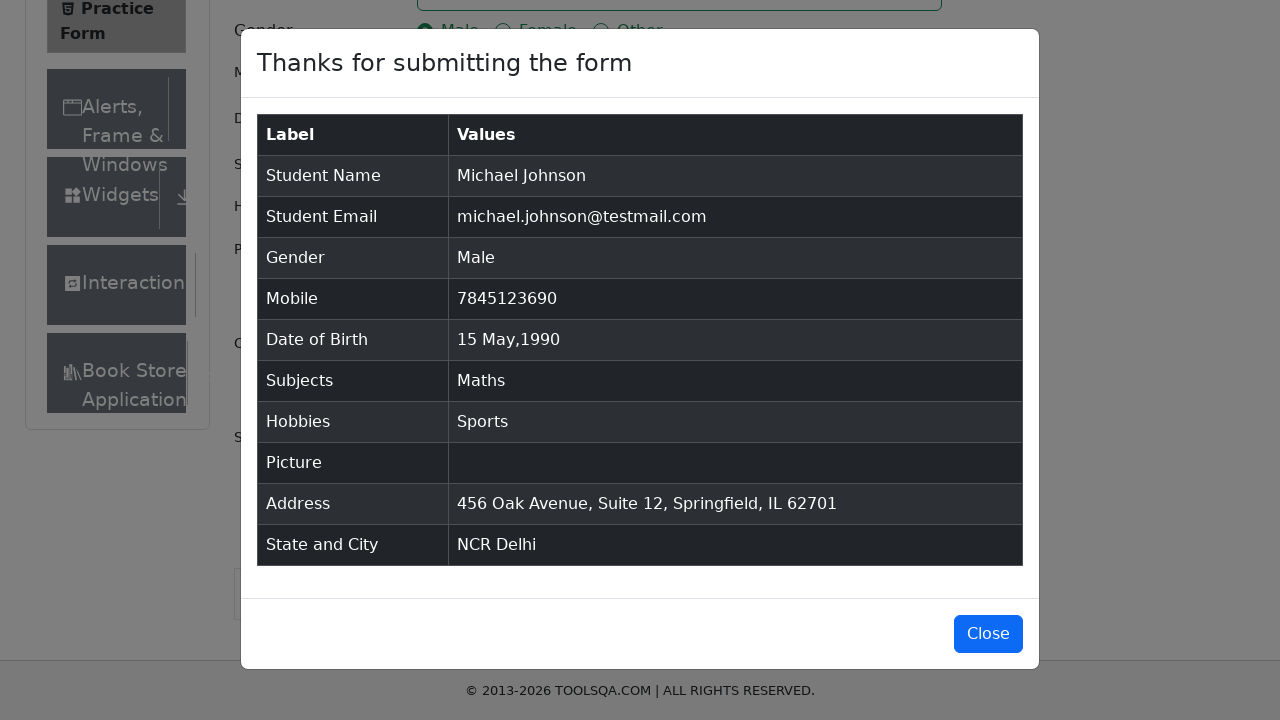

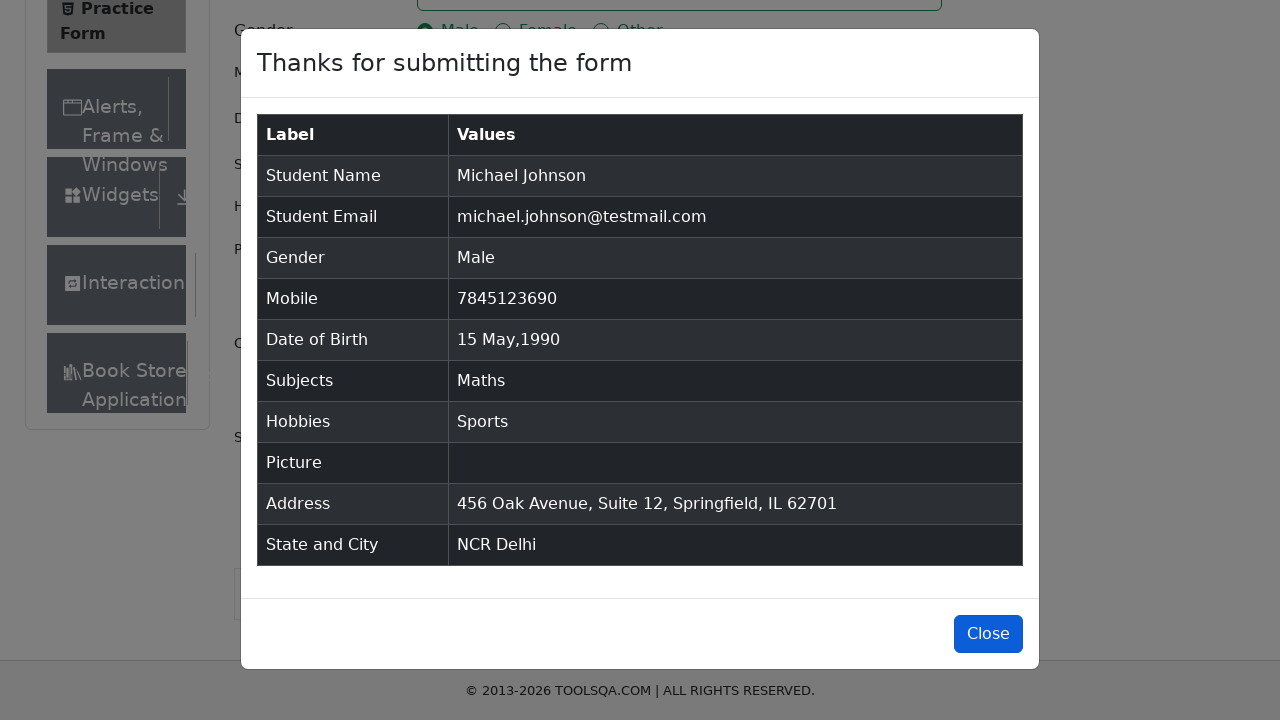